Tests the elements per page dropdown by selecting a value and verifying the selection

Starting URL: https://practice.expandtesting.com/dropdown

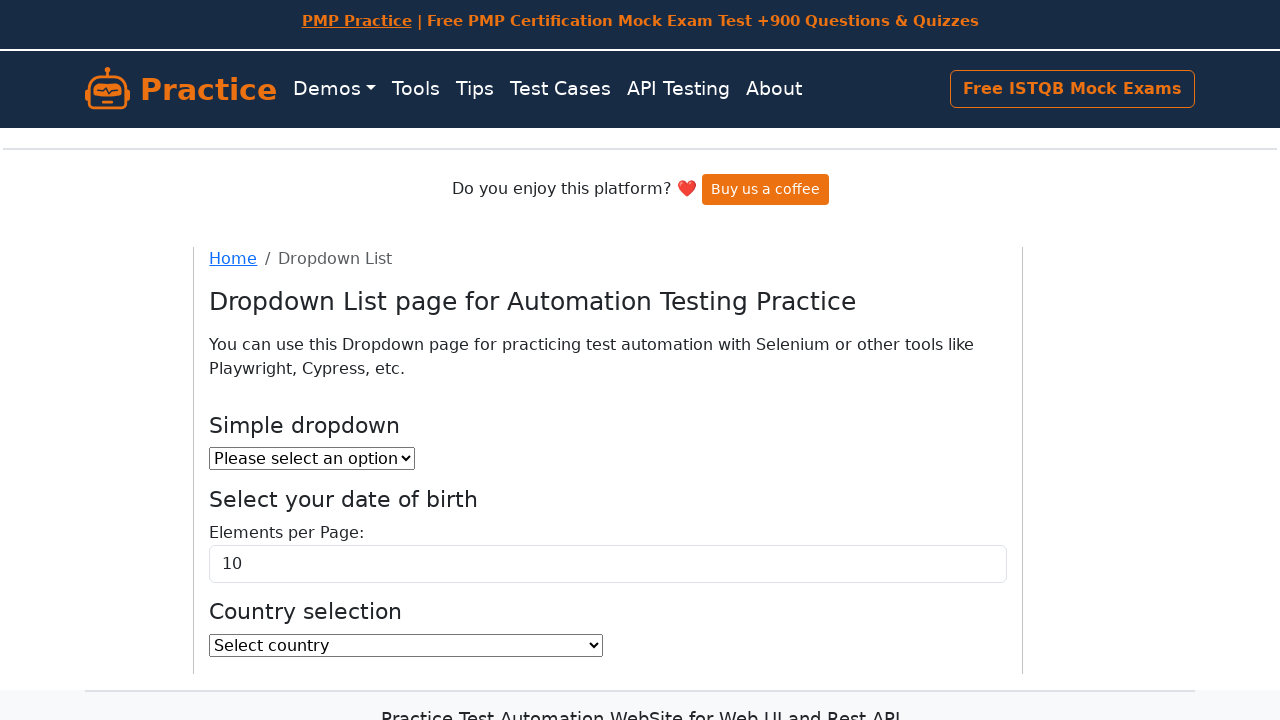

Clicked on elements per page dropdown at (608, 564) on select#elementsPerPageSelect
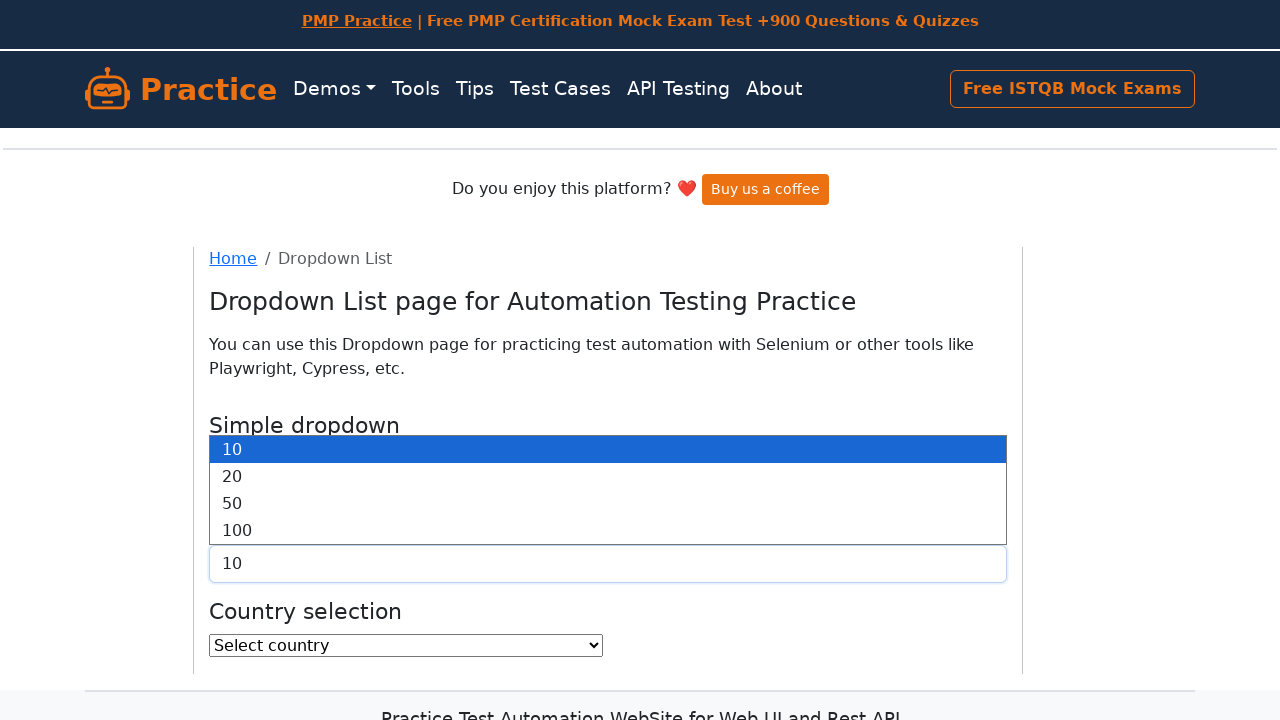

Selected value '10' from the dropdown on select#elementsPerPageSelect
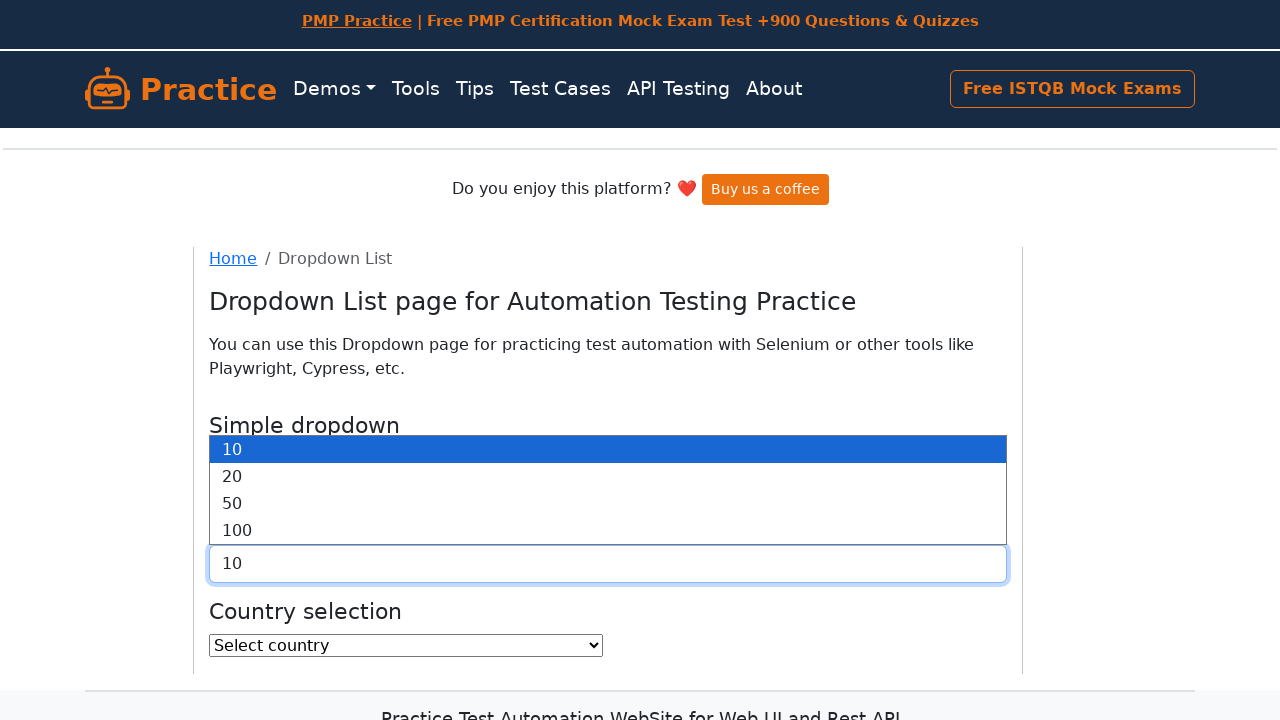

Retrieved the selected value from dropdown
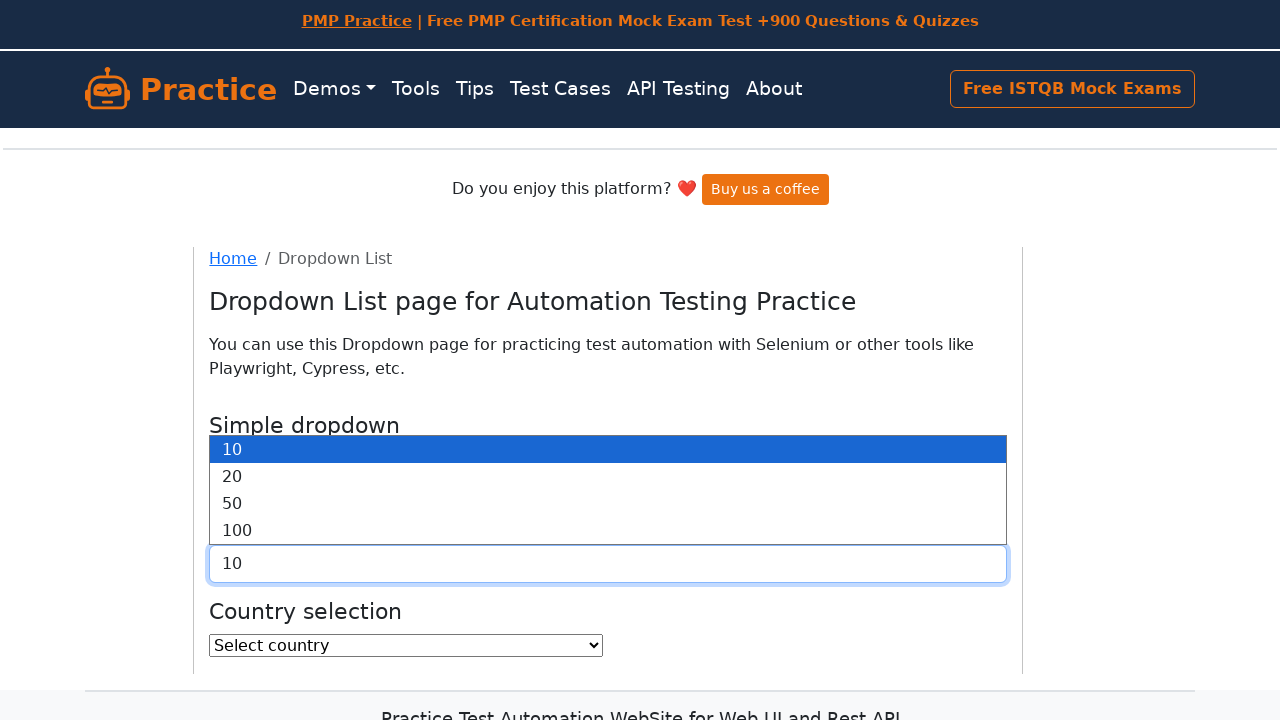

Verified that the selected value is '10'
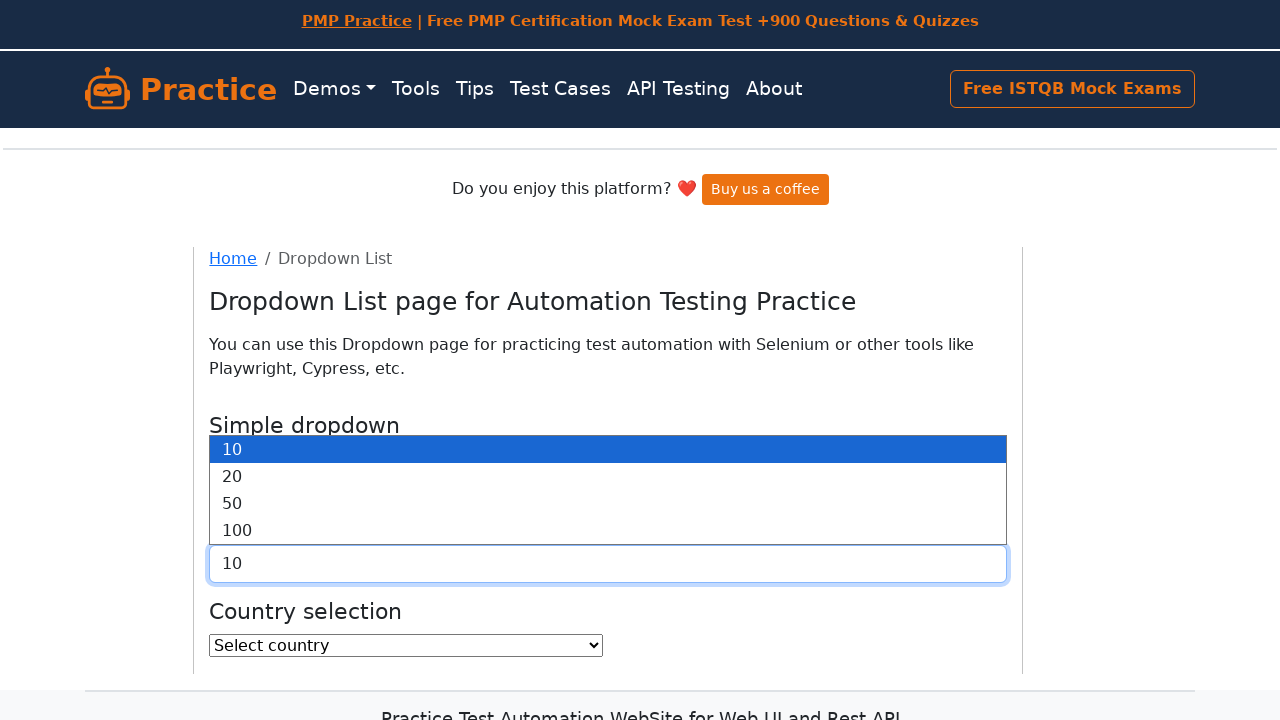

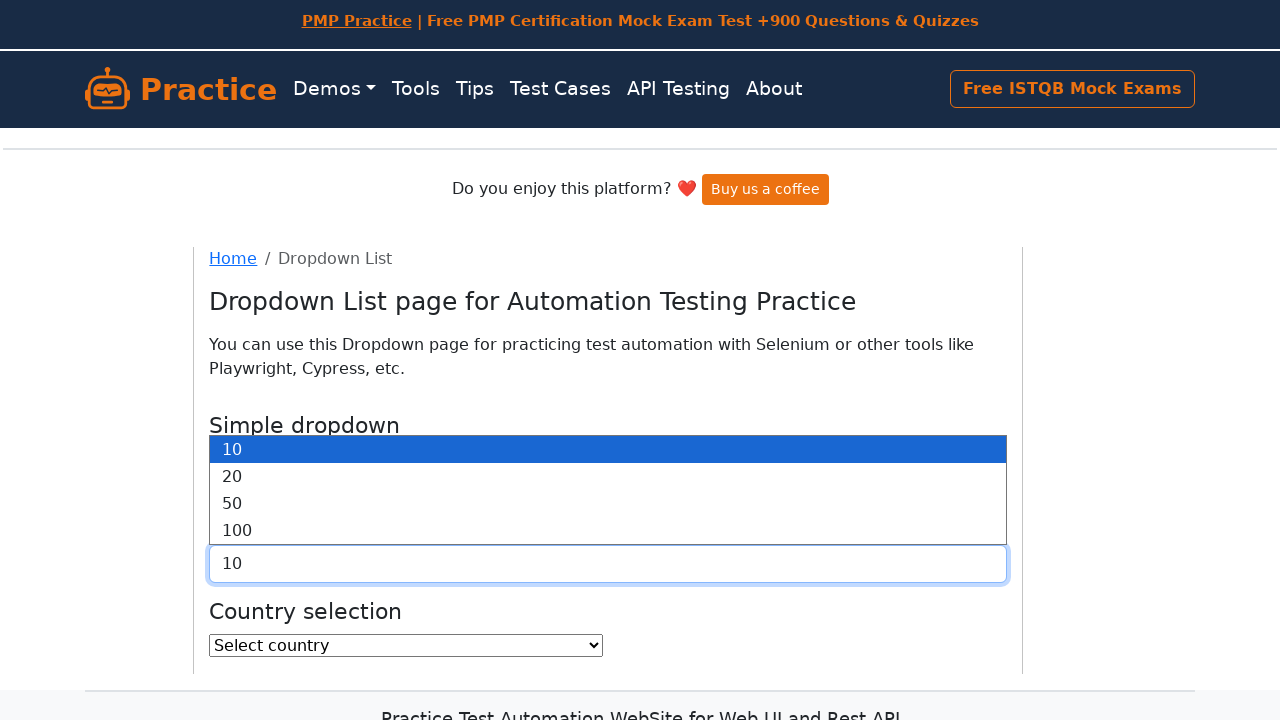